Tests dynamic controls functionality by clicking a button to enable a text input field and then typing text into it

Starting URL: https://training-support.net/webelements/dynamic-controls

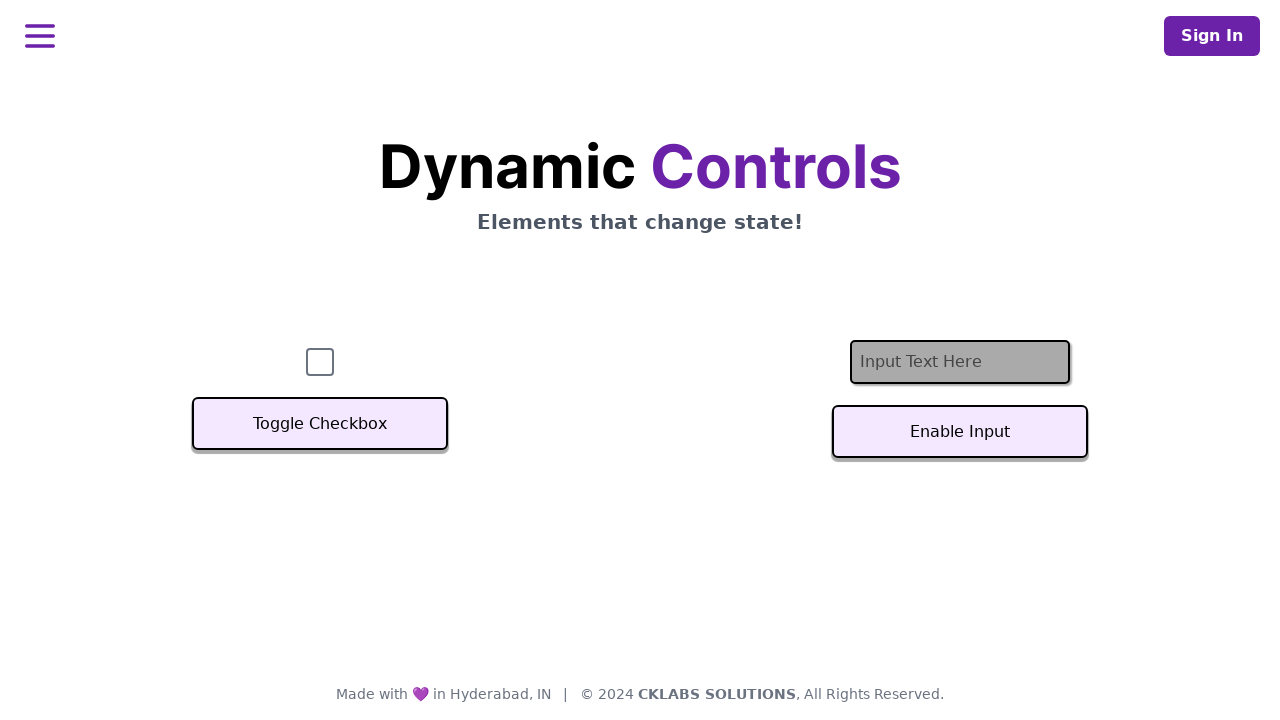

Located the text input field in its initial disabled state
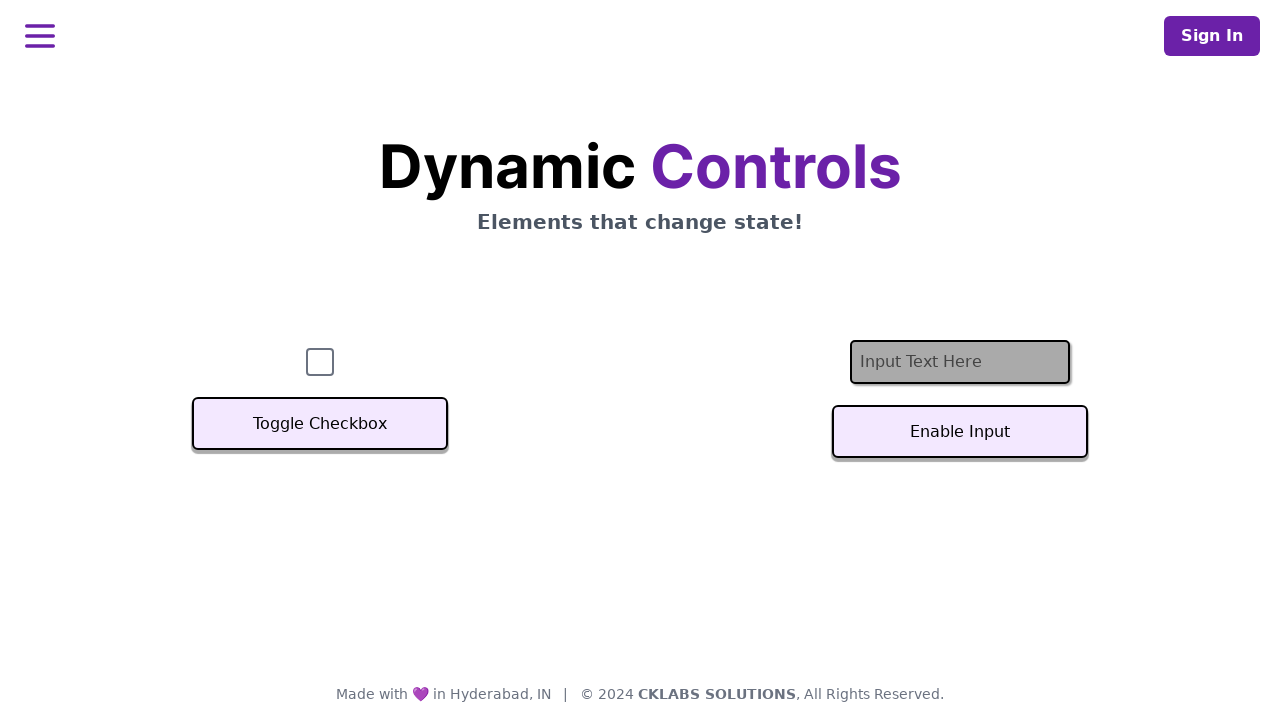

Clicked the button to enable the text input field at (960, 432) on #textInputButton
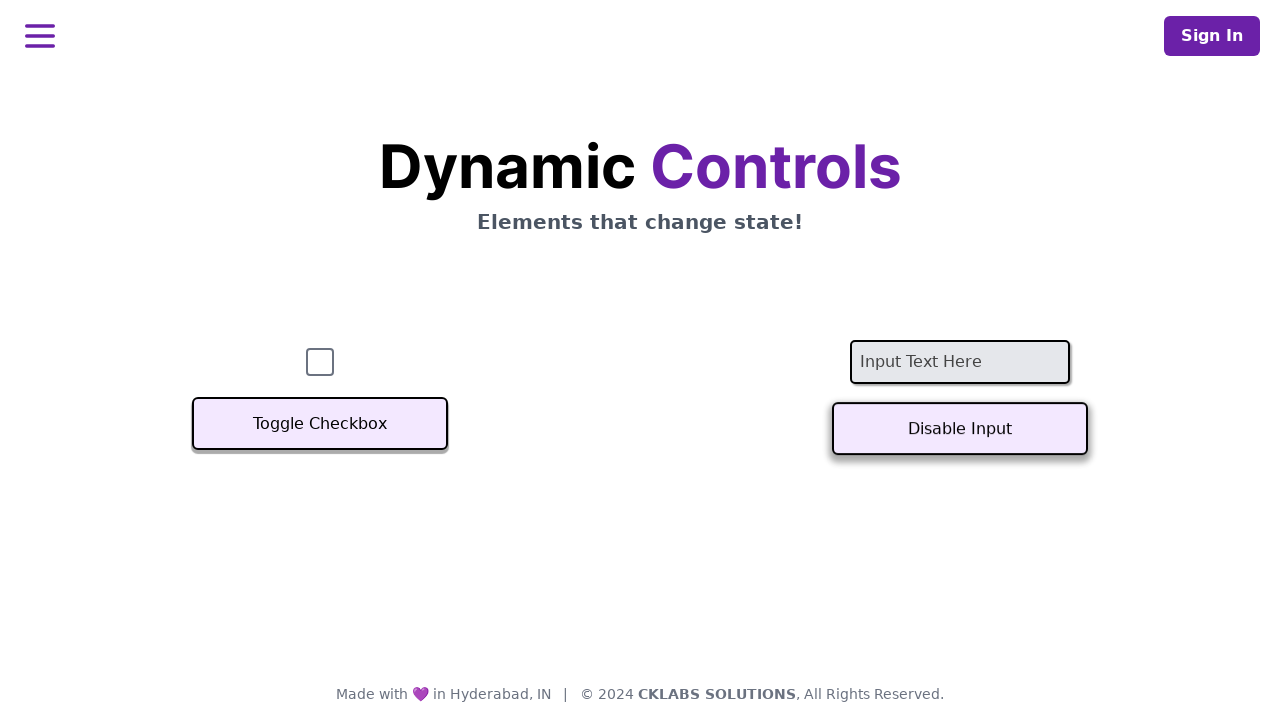

Waited for the text input field to become enabled
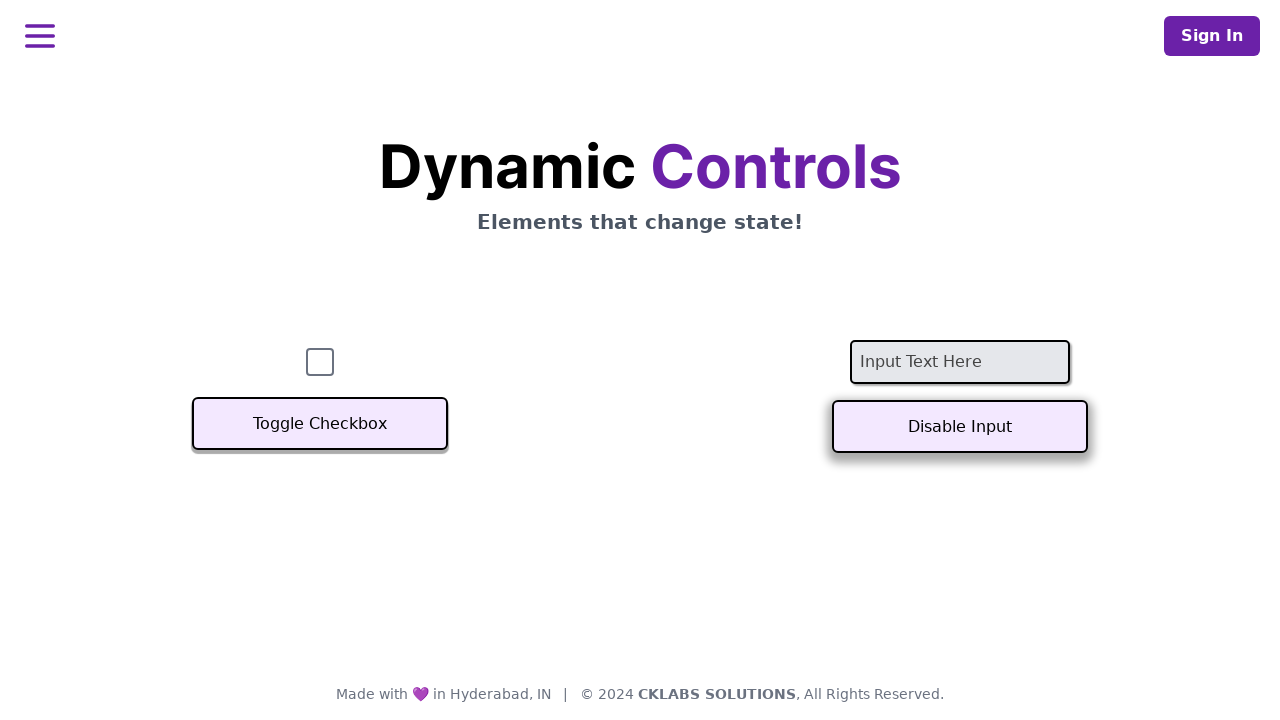

Typed 'Normal text' into the enabled text input field on #textInput
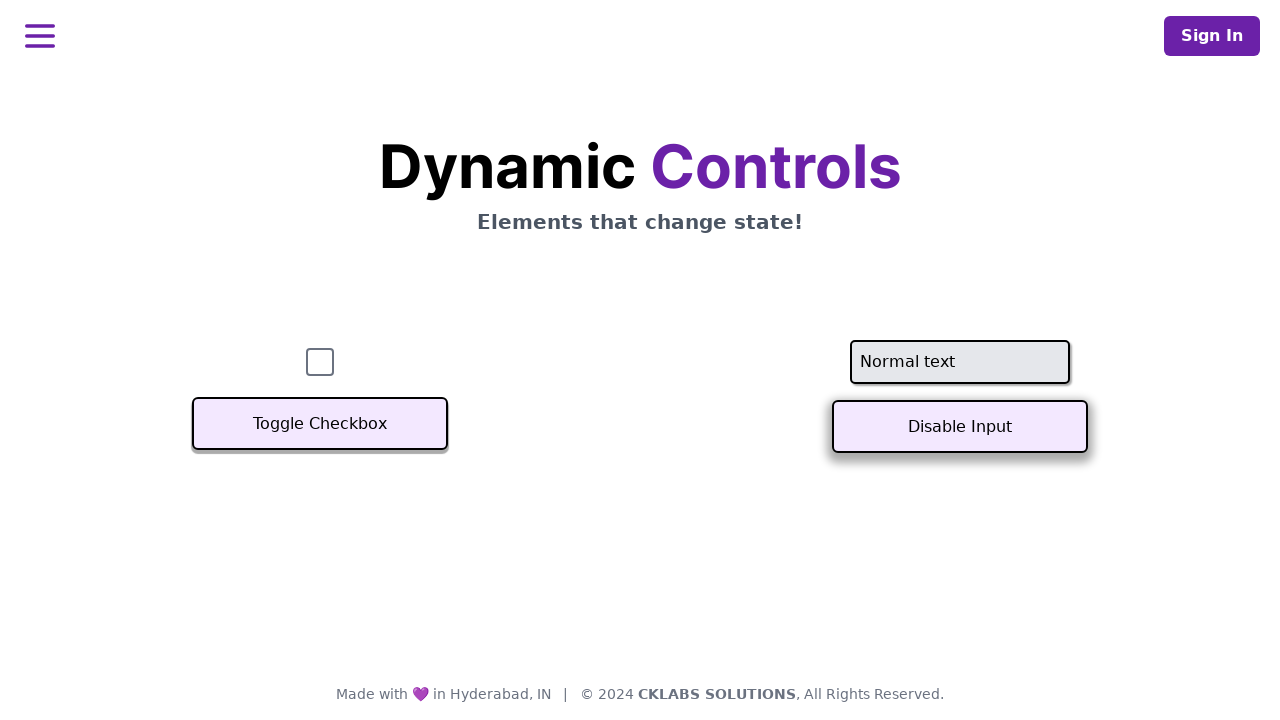

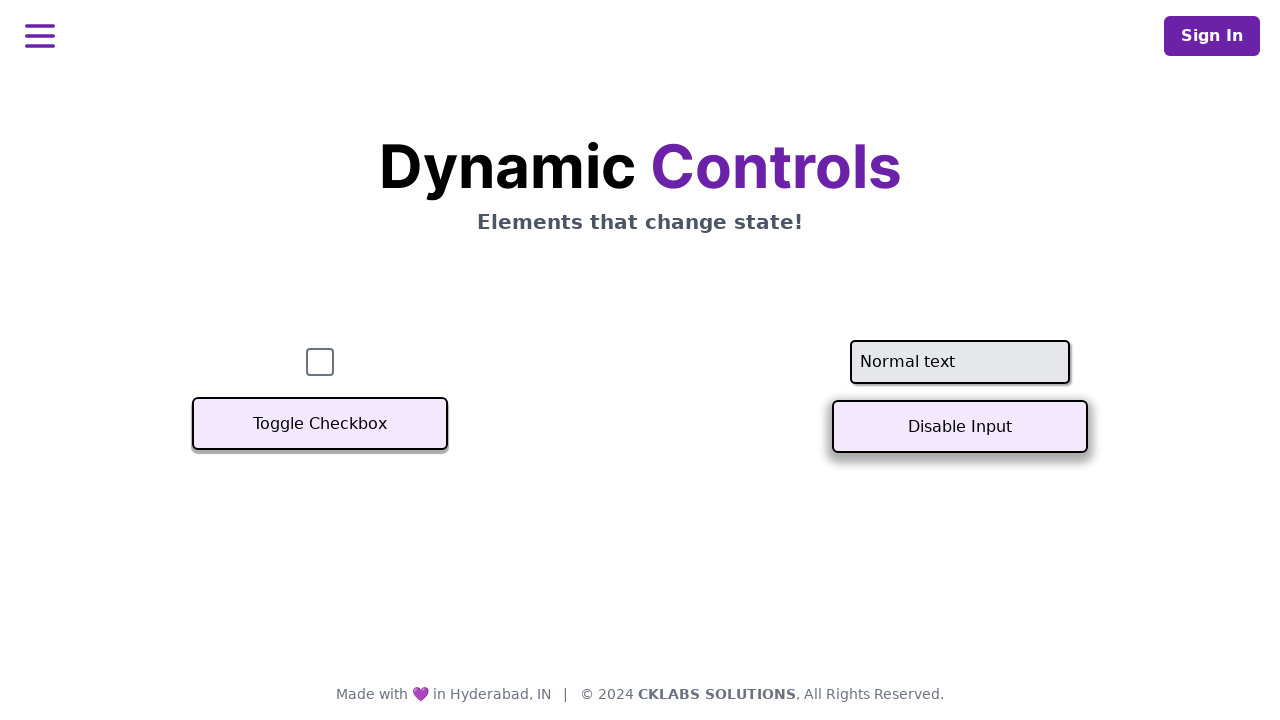